Tests navigation to the FAQ page by clicking on a FAQ link and verifying FAQ content loads.

Starting URL: https://rebet.app

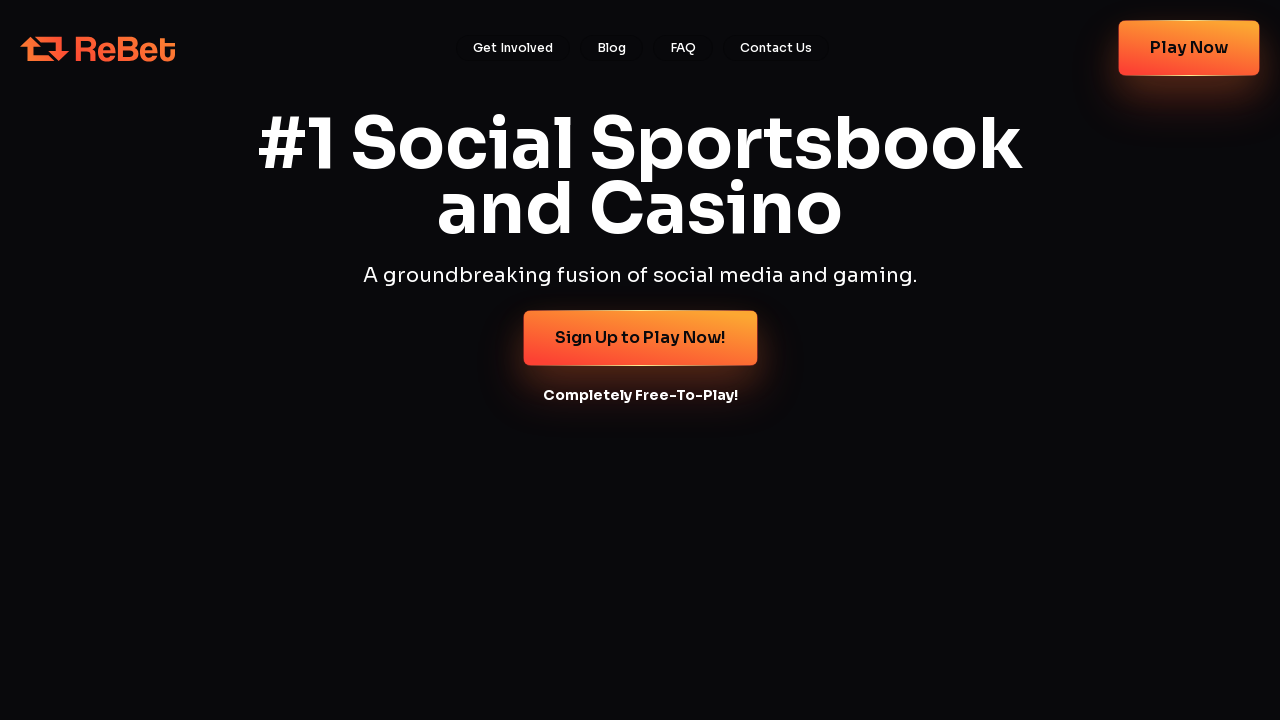

Located FAQ link element
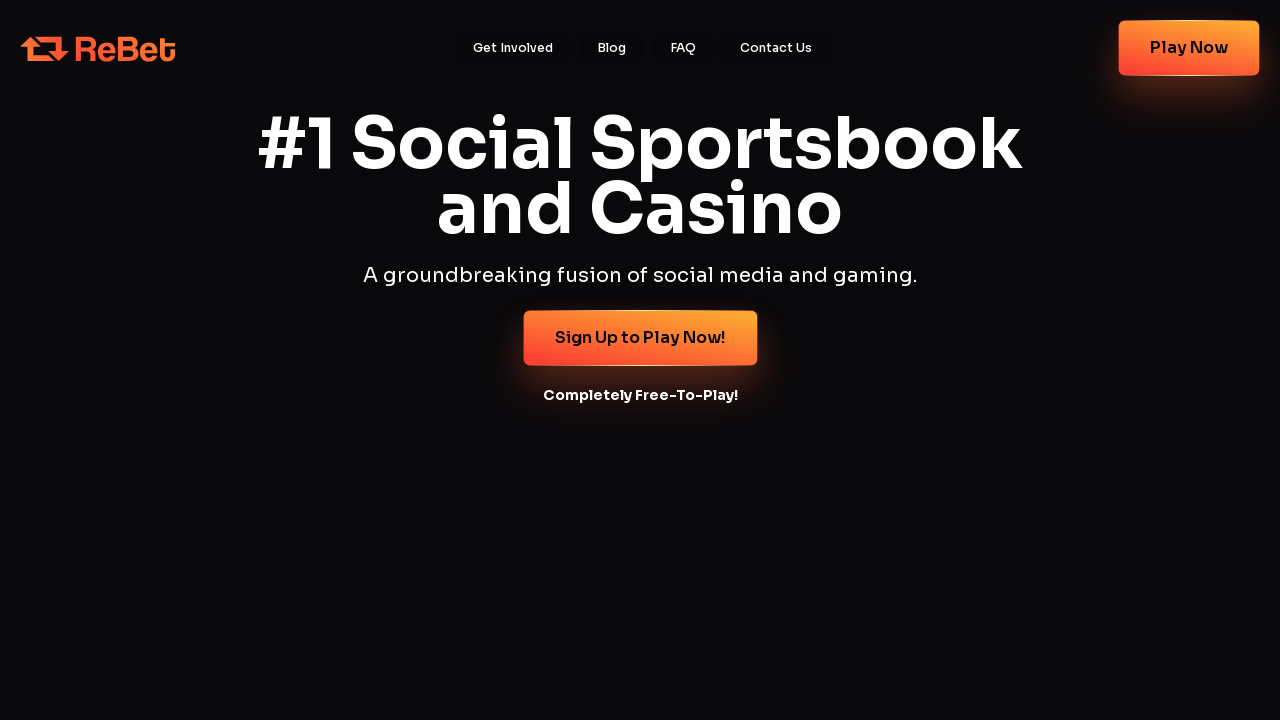

Clicked FAQ link to navigate to FAQ page at (683, 48) on a[href*="faq"] >> nth=0
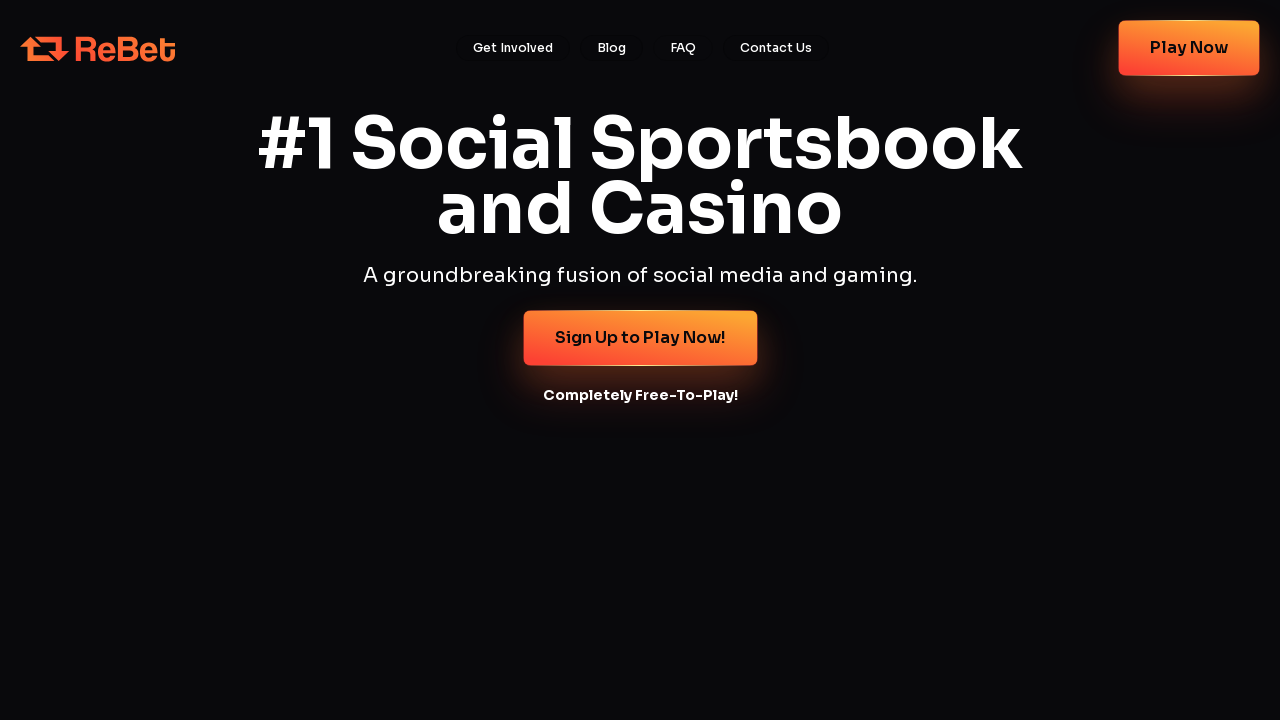

FAQ page DOM content loaded
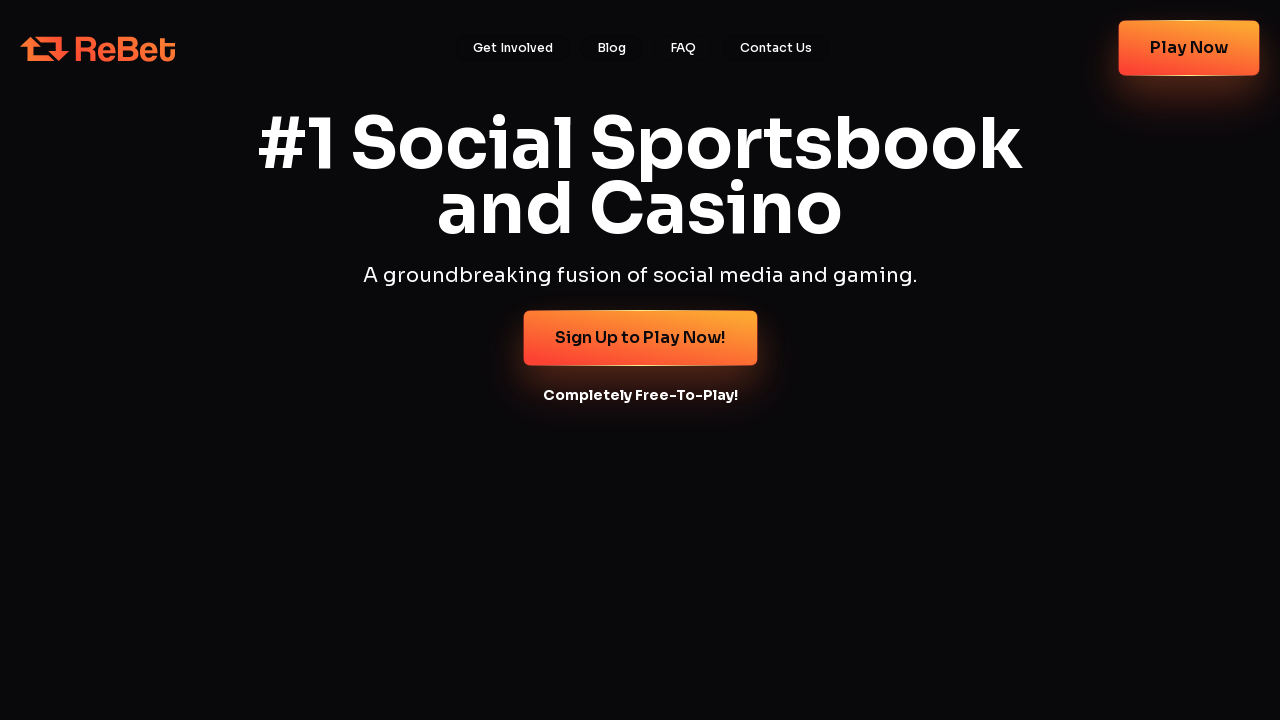

FAQ content container loaded and visible
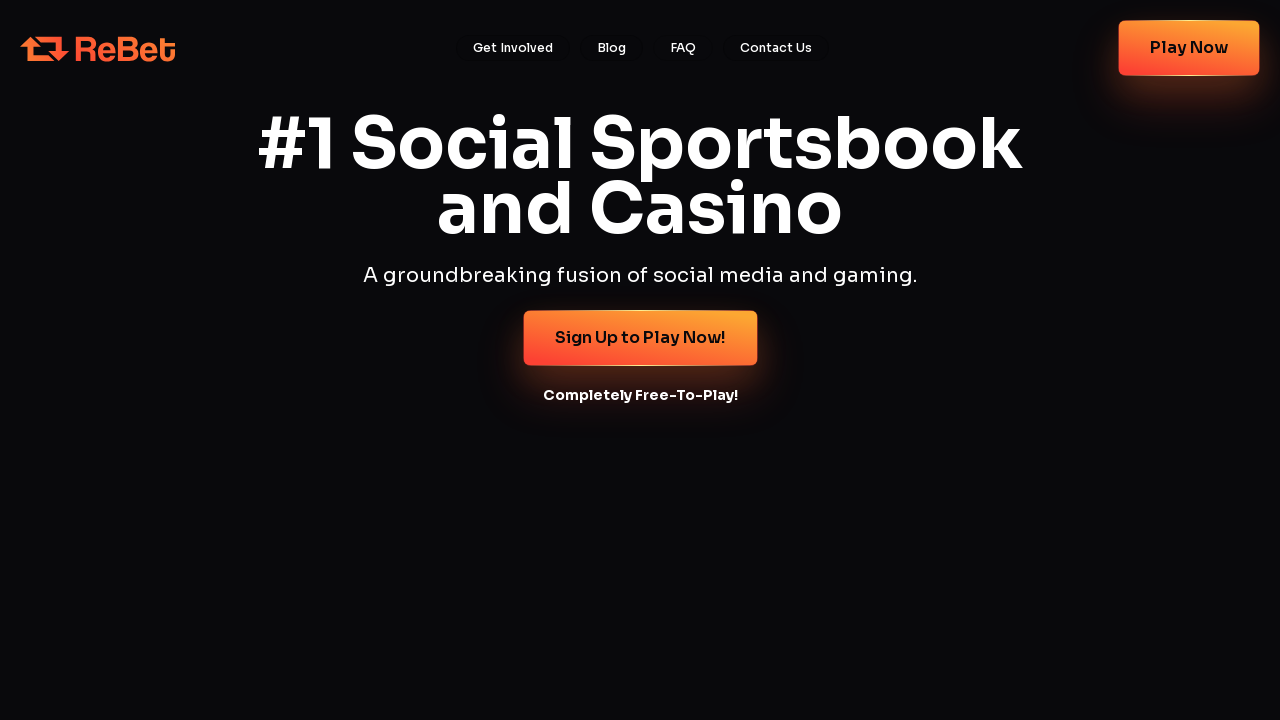

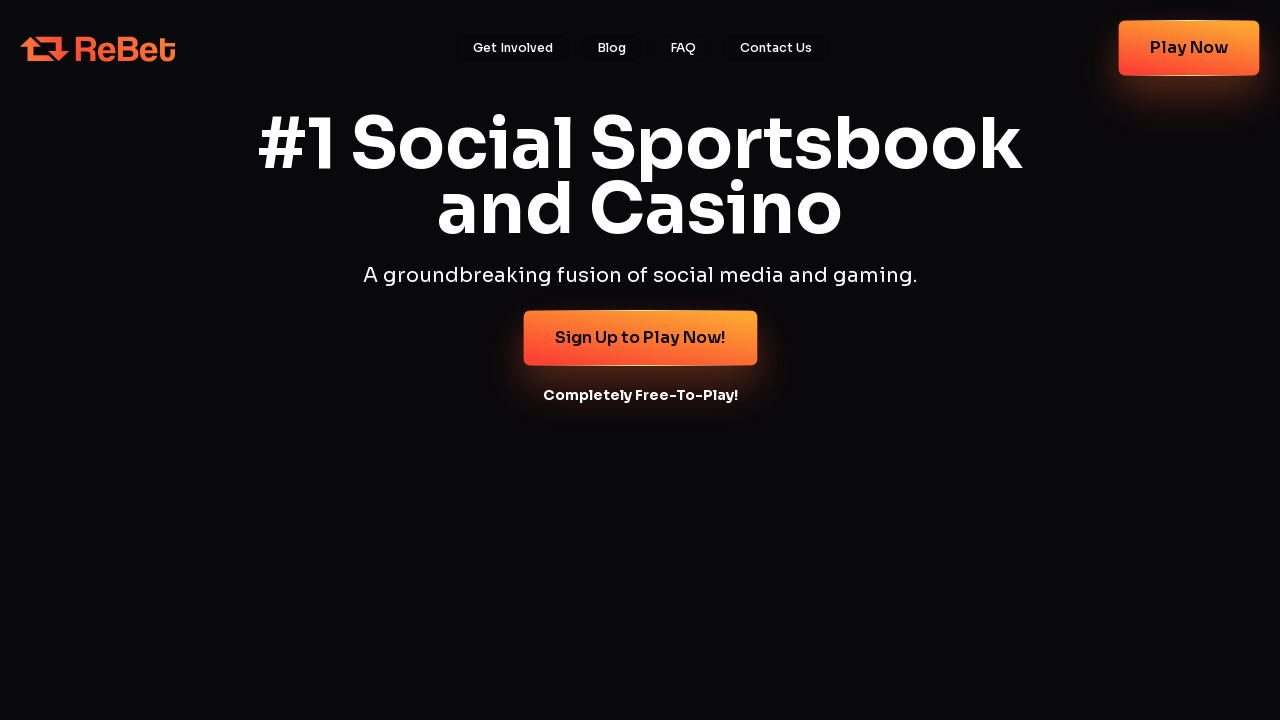